Tests scrolling to an element, hovering over it to reveal a dropdown, and clicking the "Top" link to scroll to top of page

Starting URL: https://rahulshettyacademy.com/AutomationPractice

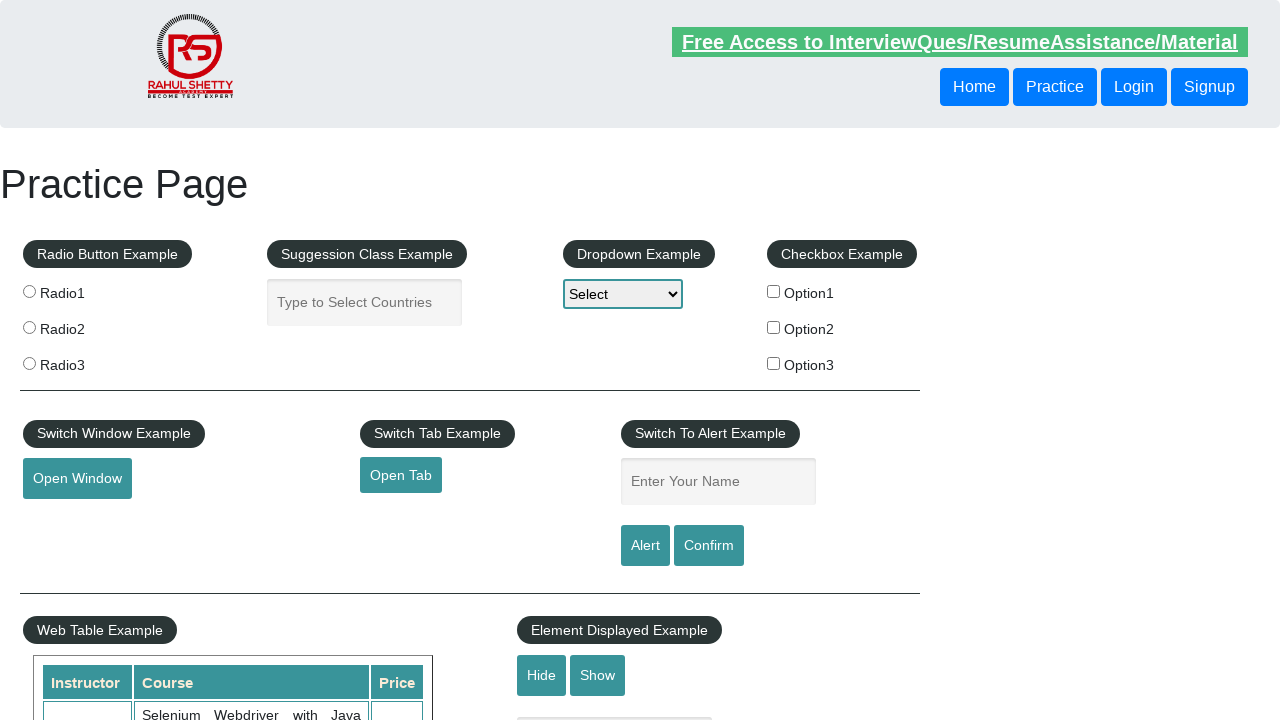

Scrolled to mousehover element
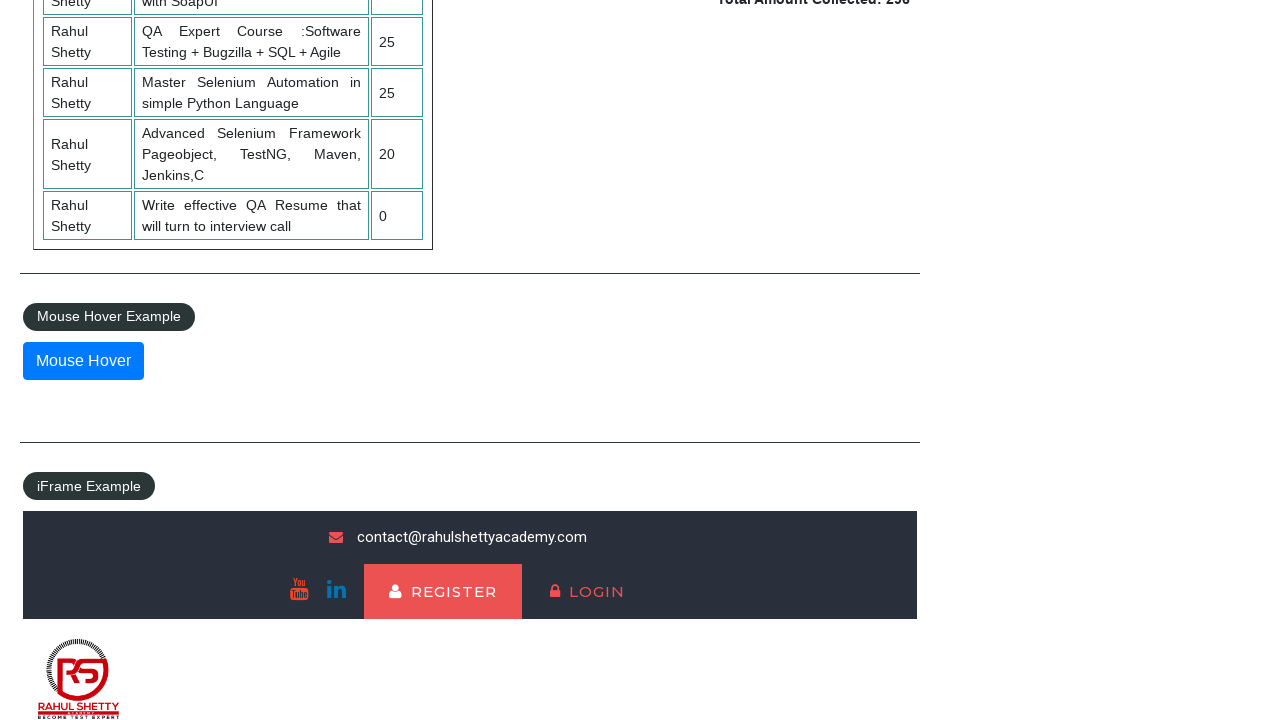

Hovered over mousehover element to reveal dropdown at (83, 361) on #mousehover
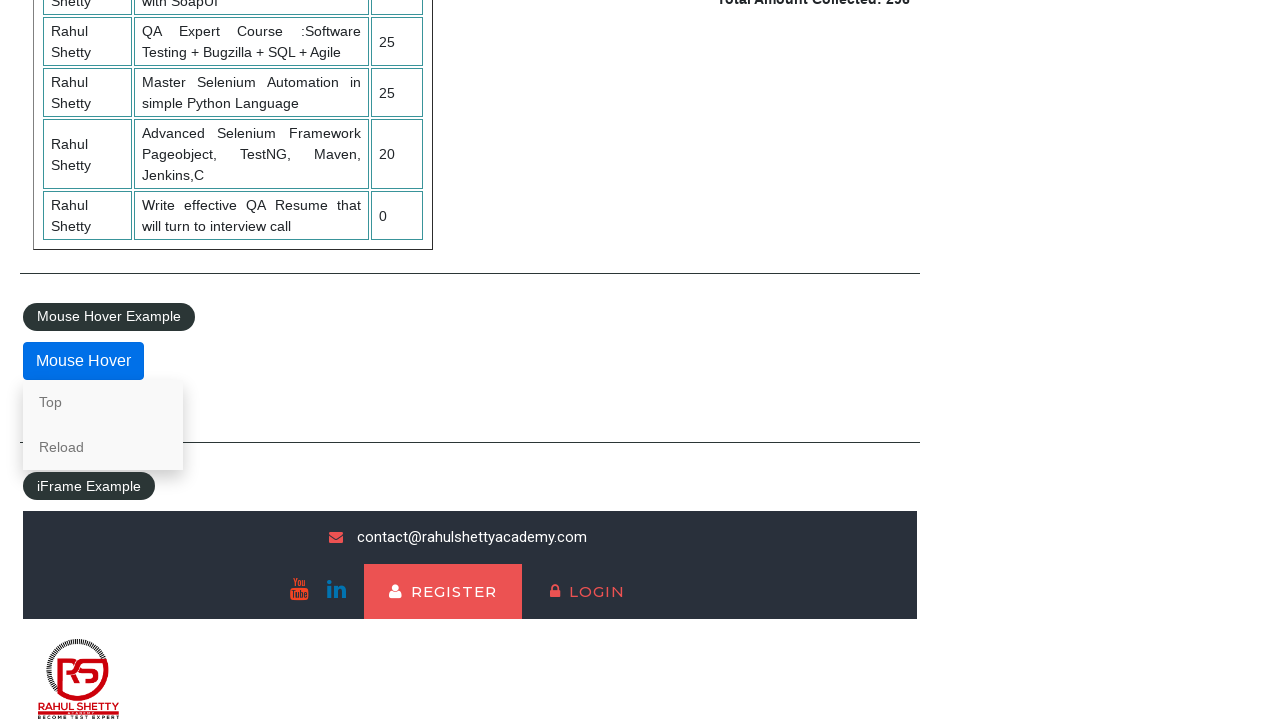

Clicked 'Top' link to scroll to top of page at (103, 402) on a:has-text('Top')
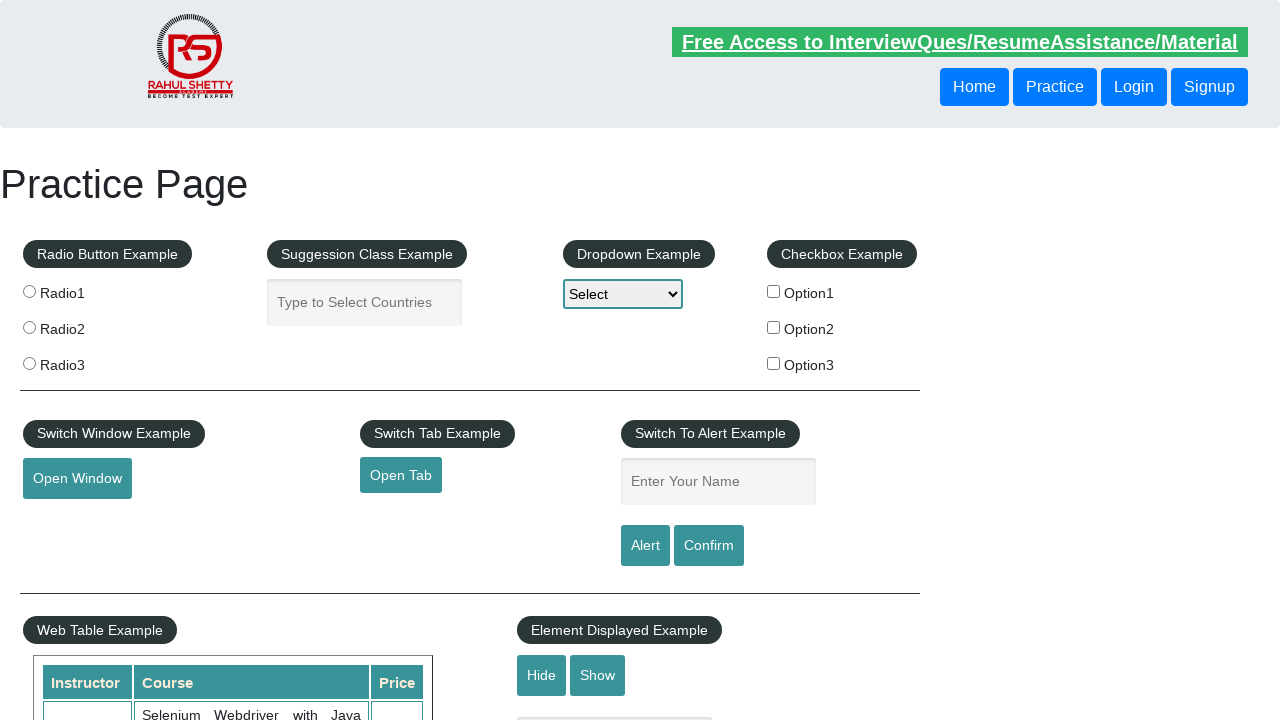

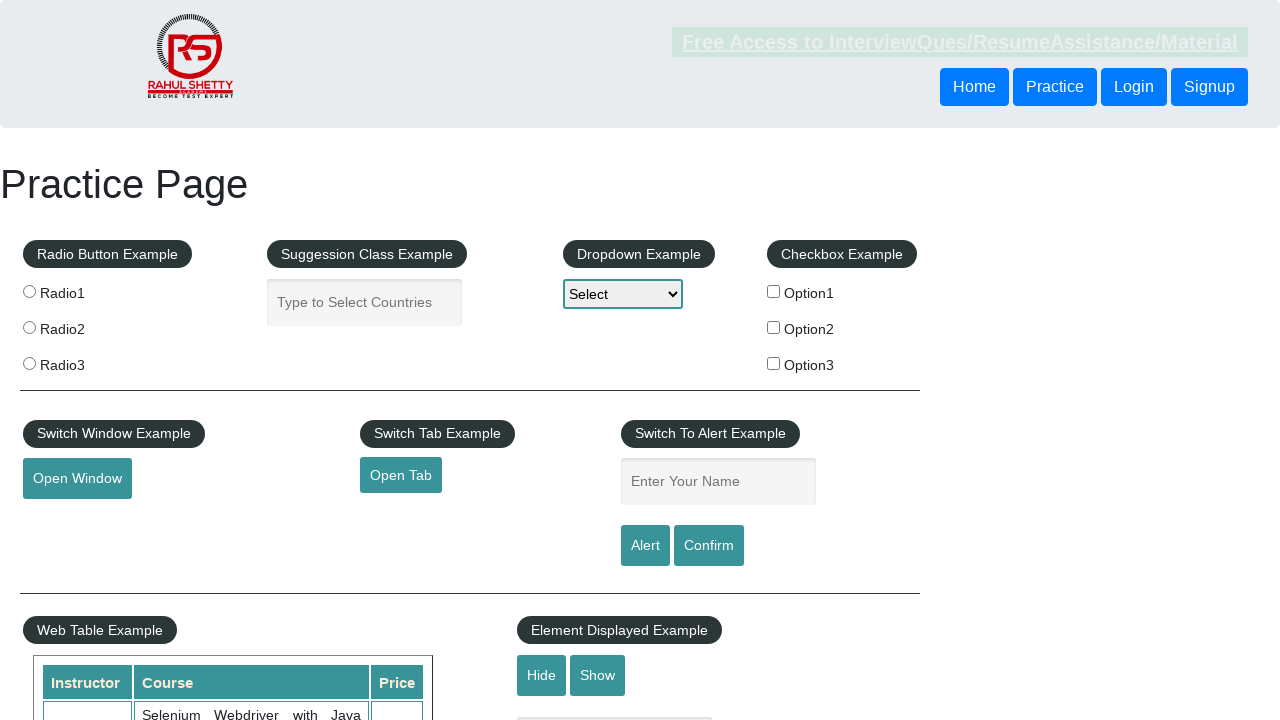